Tests window handling functionality by opening a new window, verifying content in both windows, and switching between them

Starting URL: https://the-internet.herokuapp.com/windows

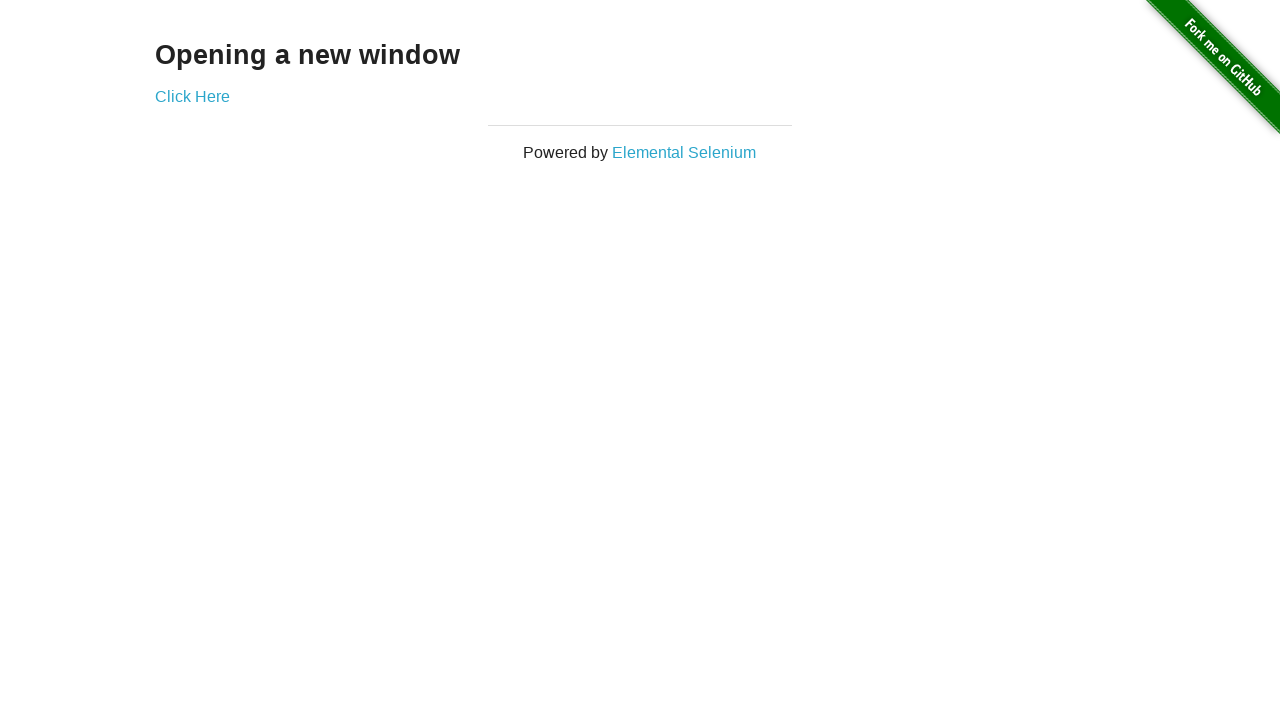

Stored reference to main window
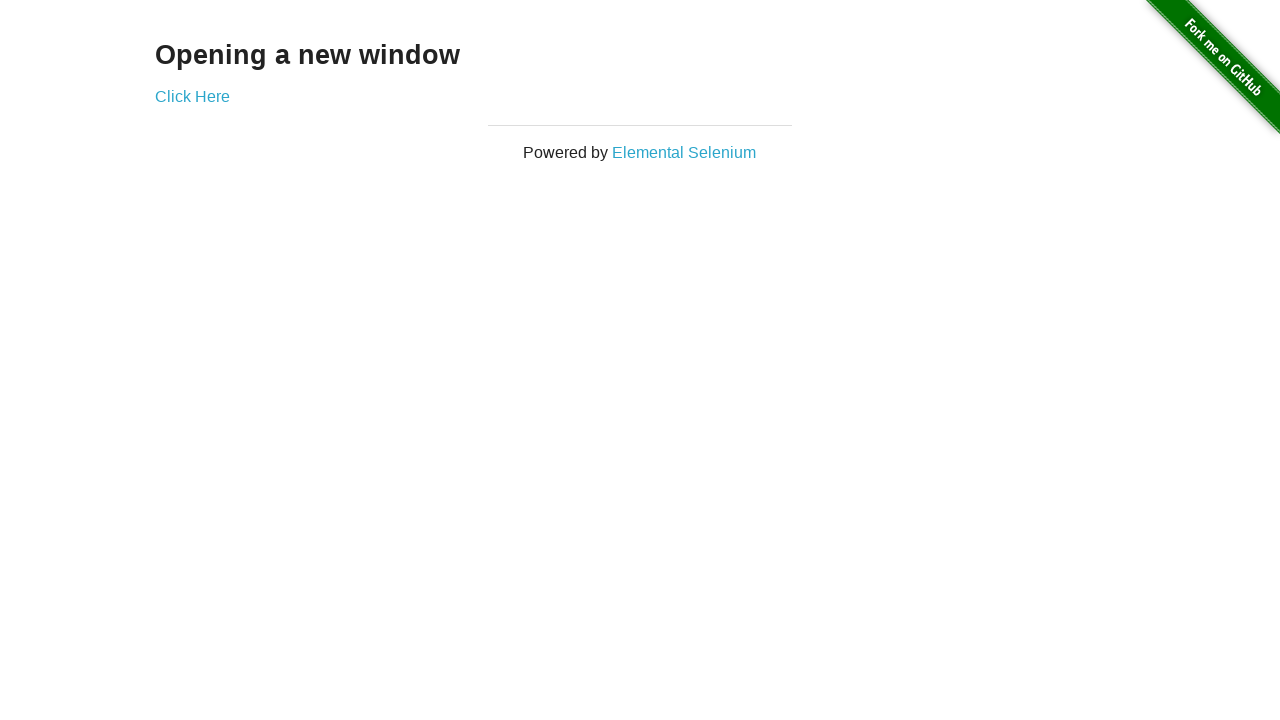

Verified 'Opening a new window' heading is visible
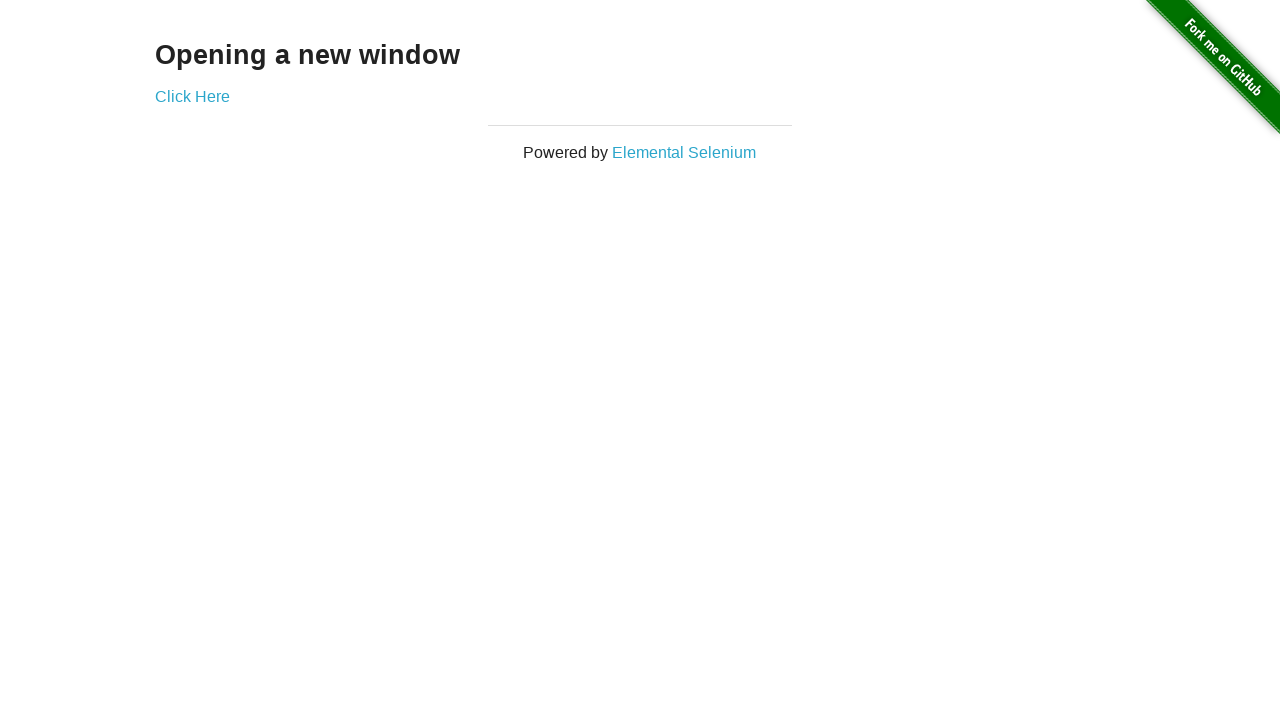

Verified page title contains 'The Internet'
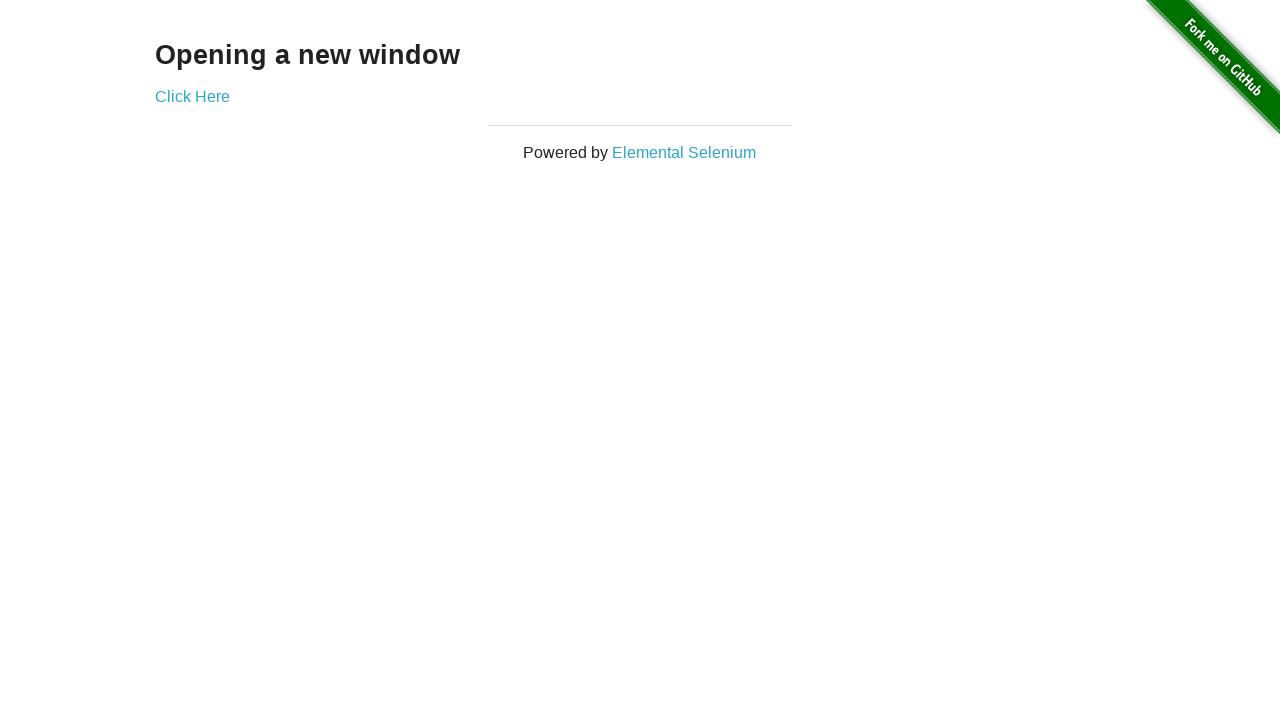

Clicked 'Click Here' link and new window opened at (192, 96) on text='Click Here'
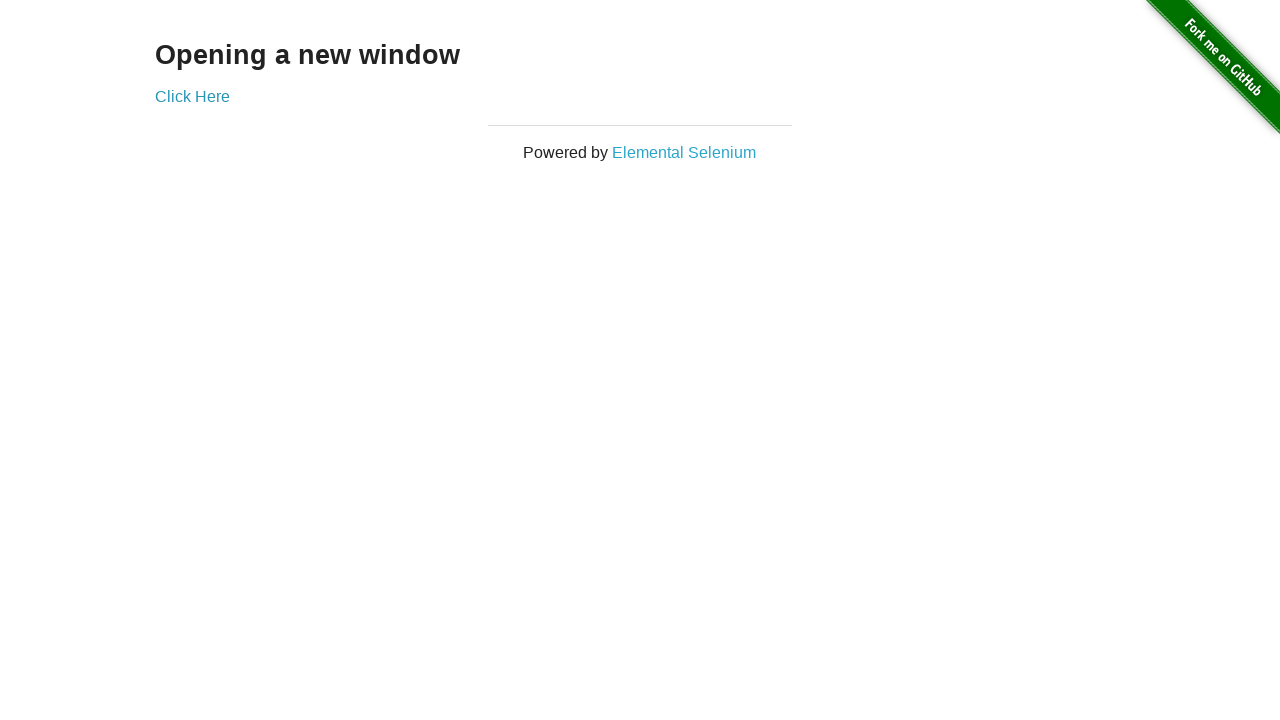

Verified new window title contains 'New Window'
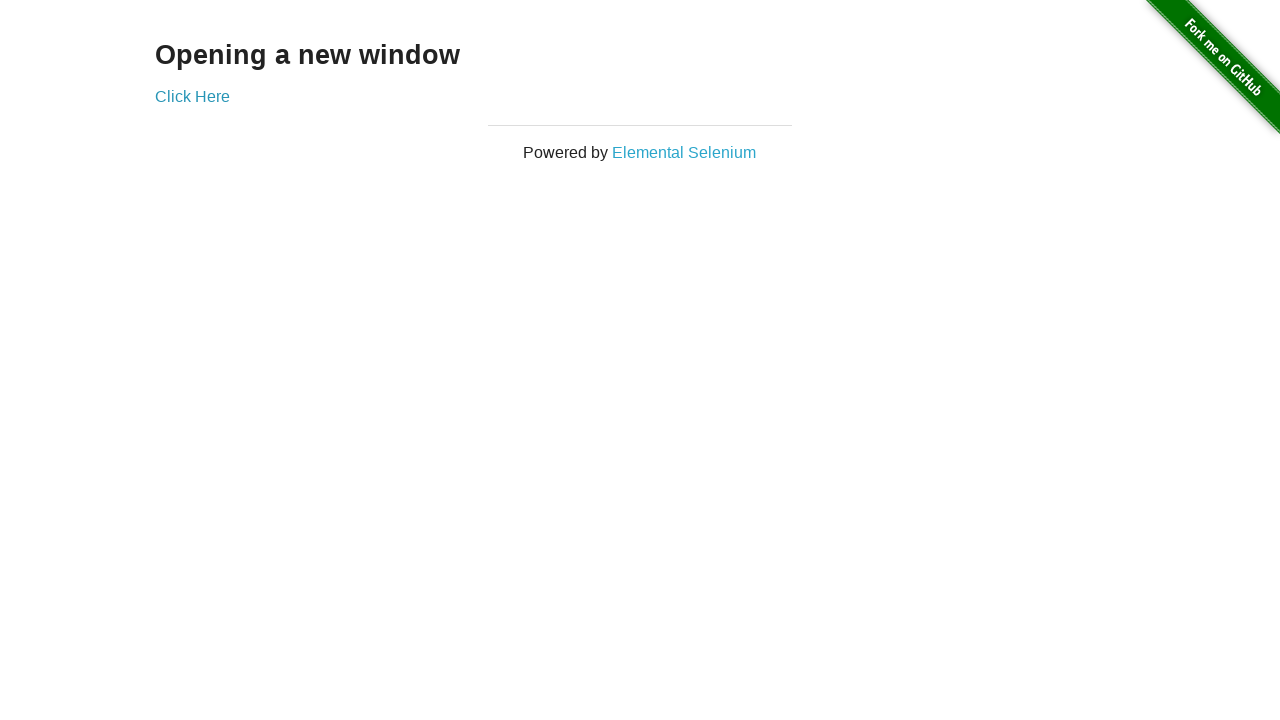

Verified 'New Window' heading is visible in new window
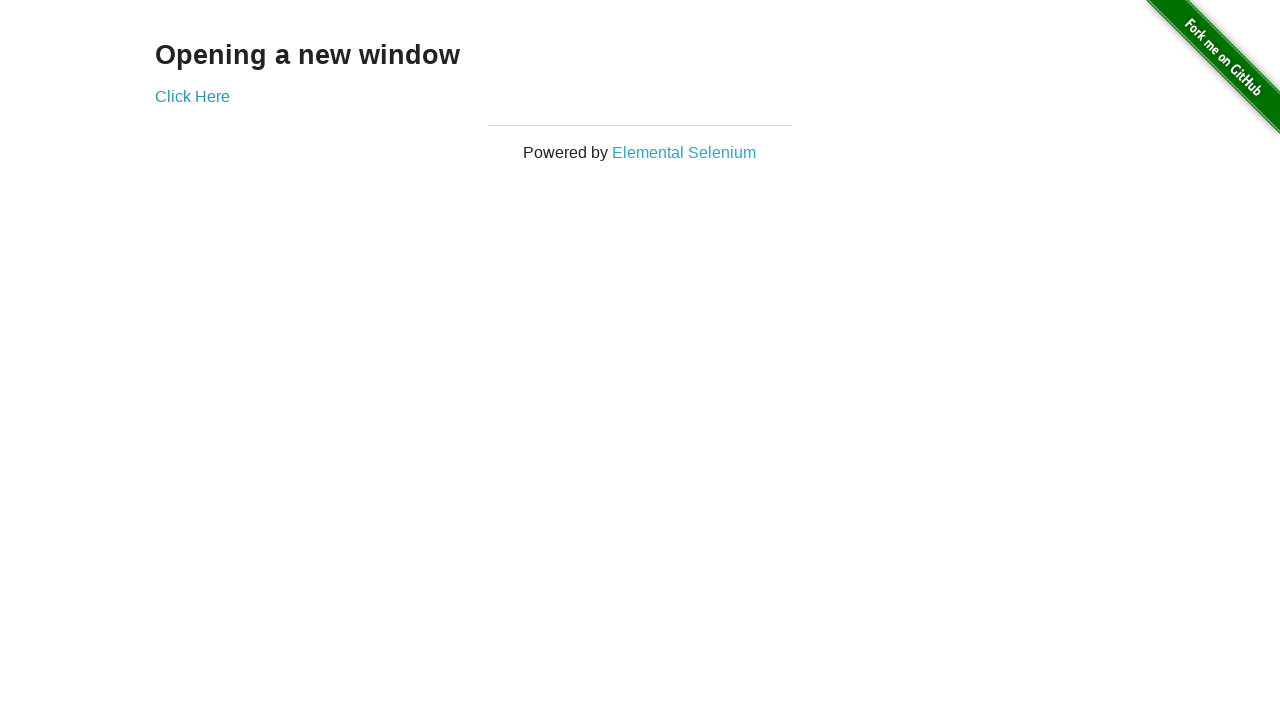

Switched back to main window
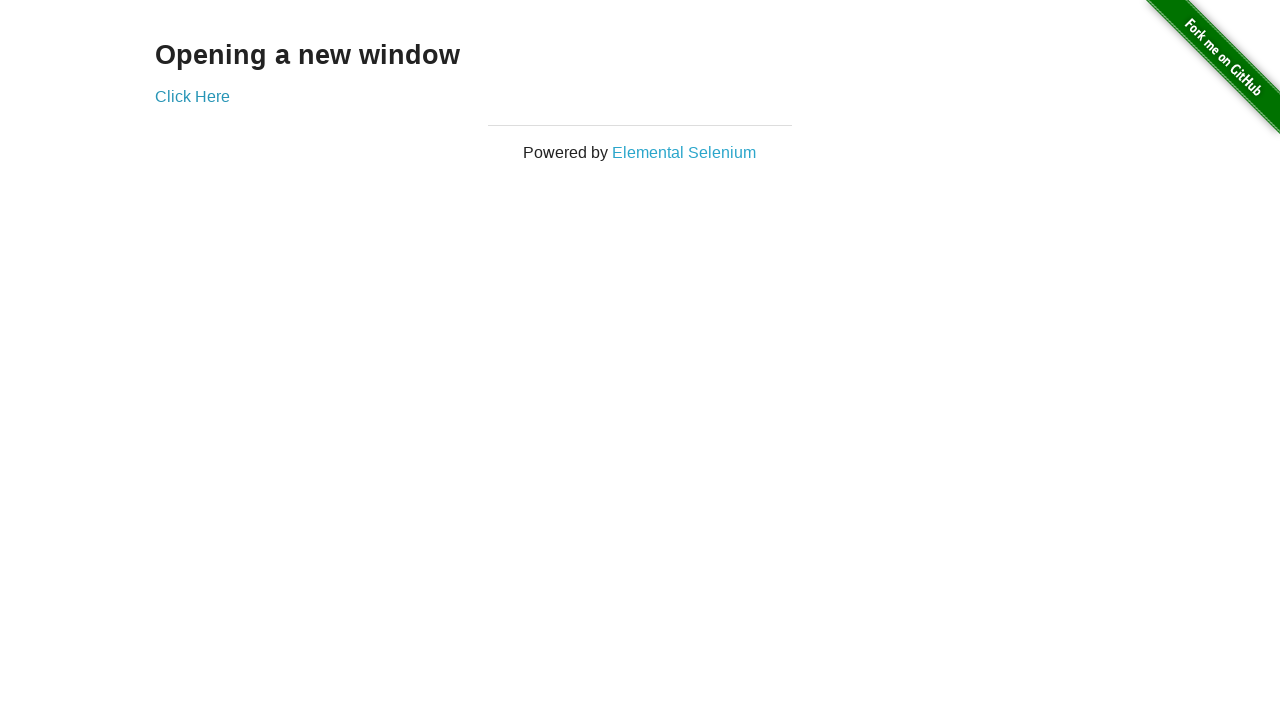

Verified main window title still contains 'The Internet'
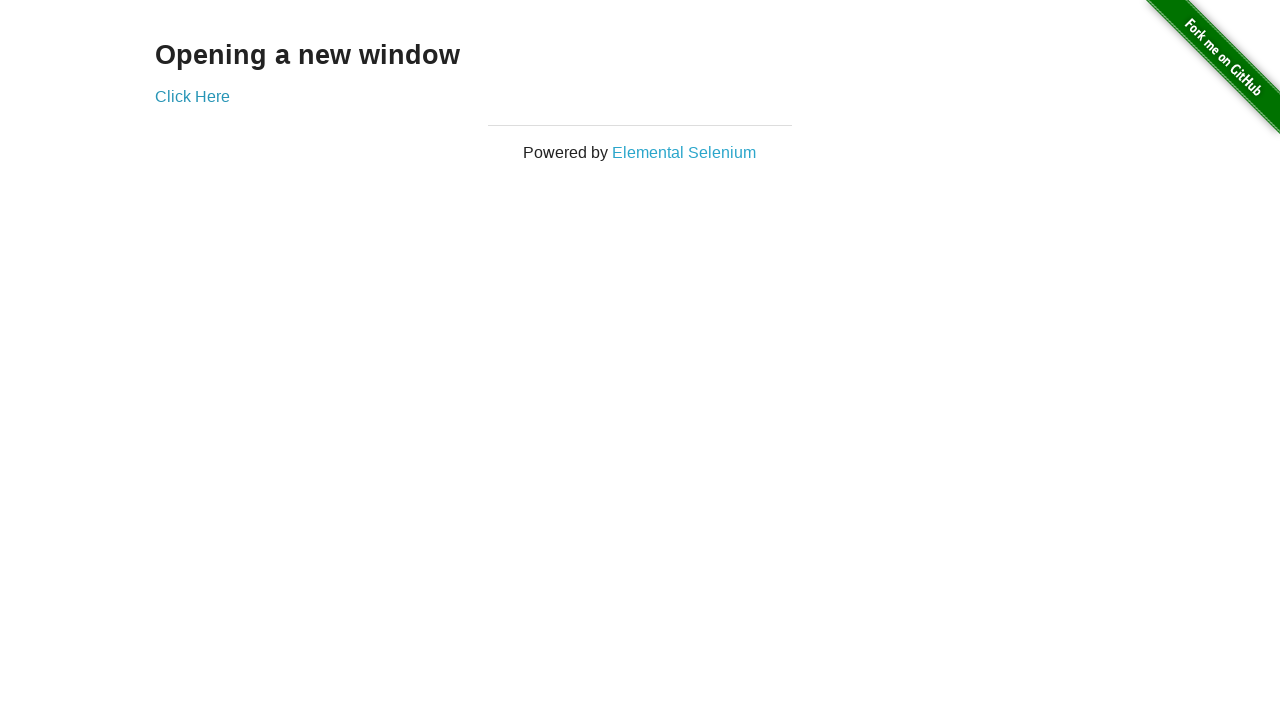

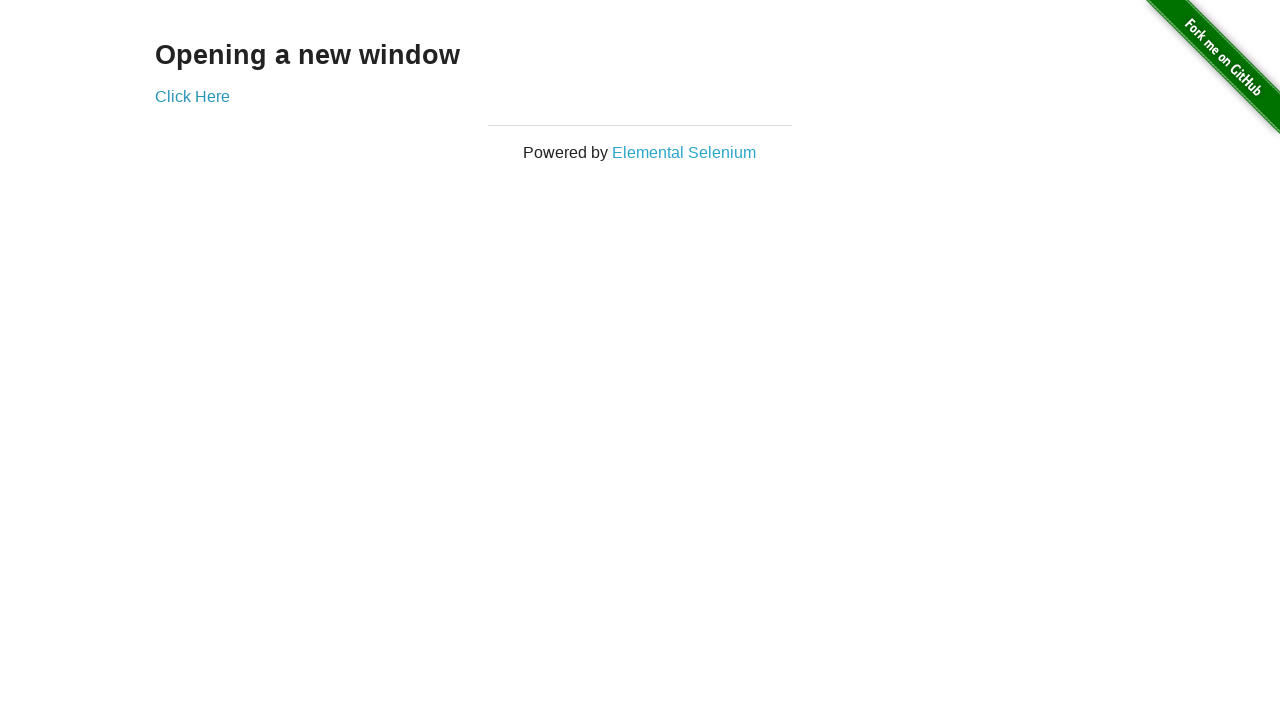